Tests a registration form by filling in first name, last name, and email fields, then submits the form and verifies the success message is displayed.

Starting URL: http://suninjuly.github.io/registration1.html

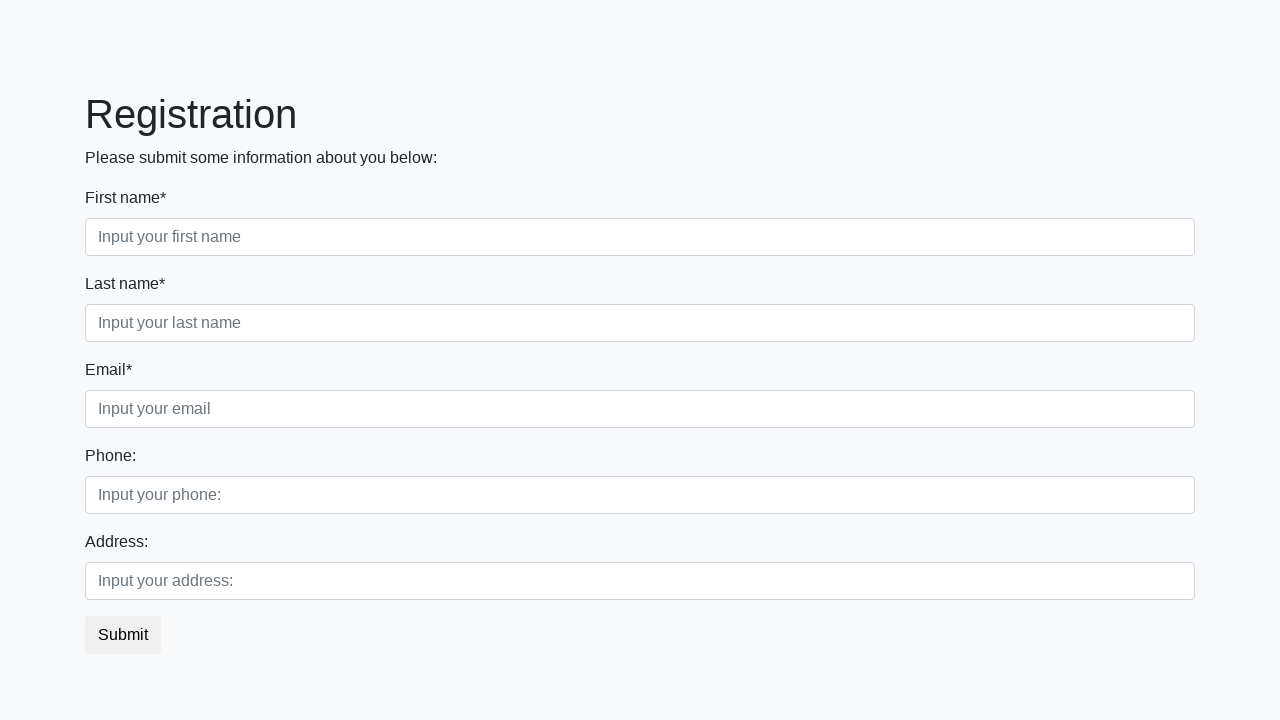

Filled first name field with 'FirstName' on //form/div[1]/div[1]/input
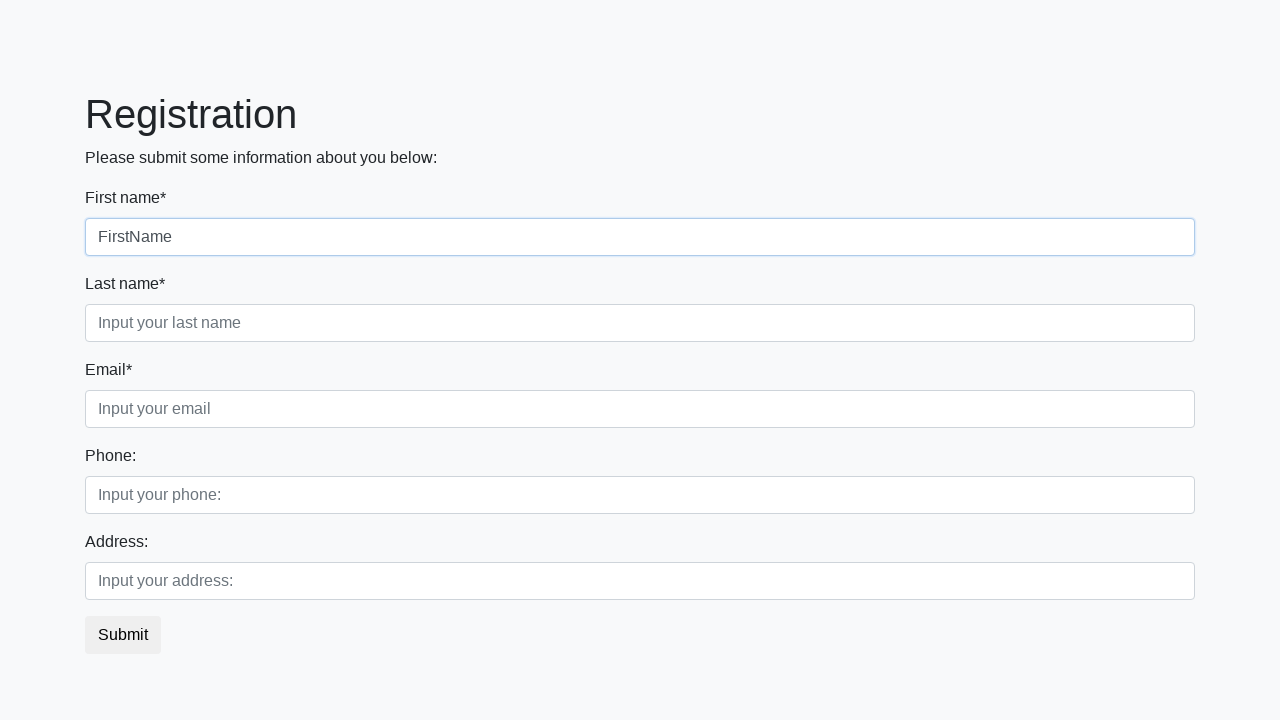

Filled last name field with 'LastName' on //form/div[1]/div[2]/input
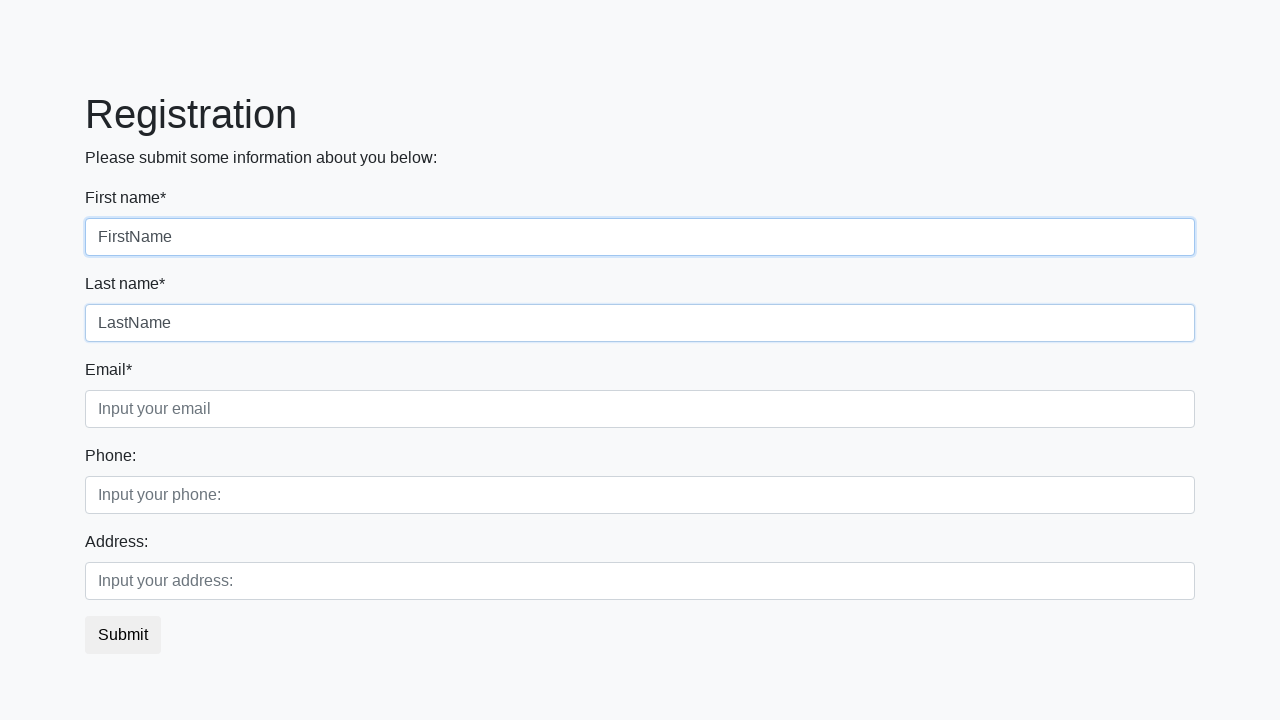

Filled email field with 'test@te.st' on //form/div[1]/div[3]/input
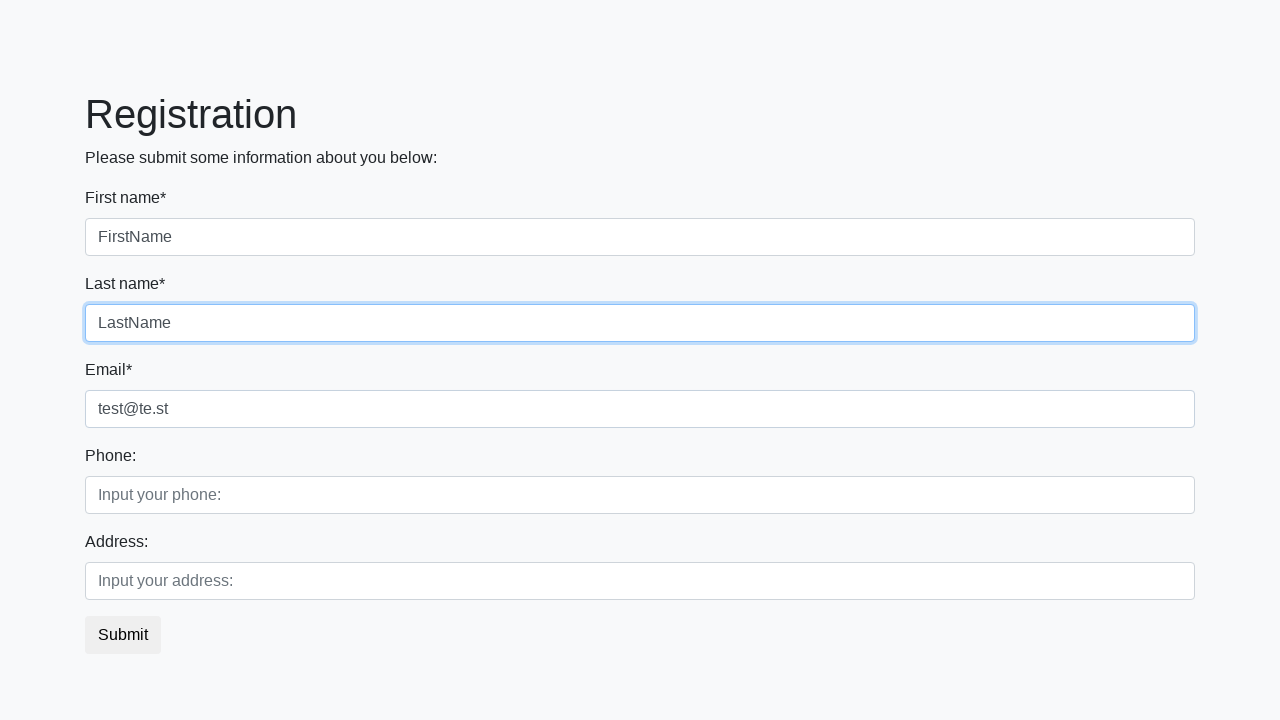

Clicked submit button to register at (123, 635) on button.btn
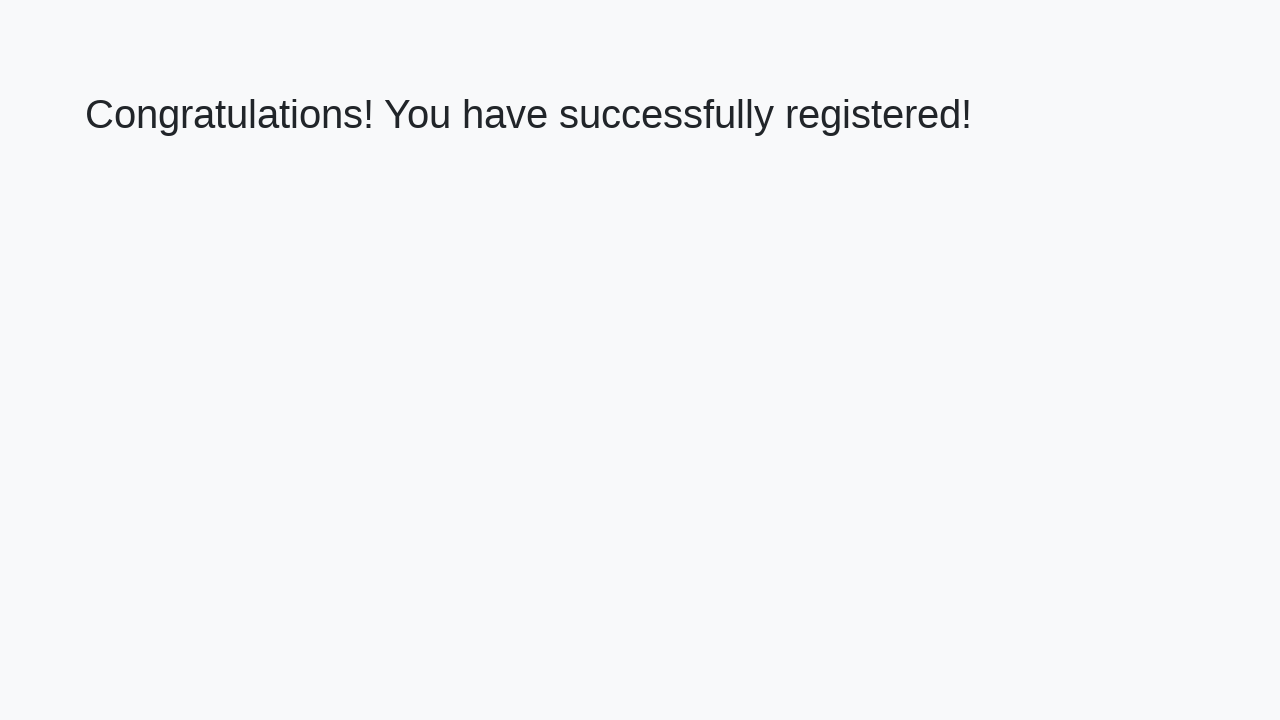

Success message appeared
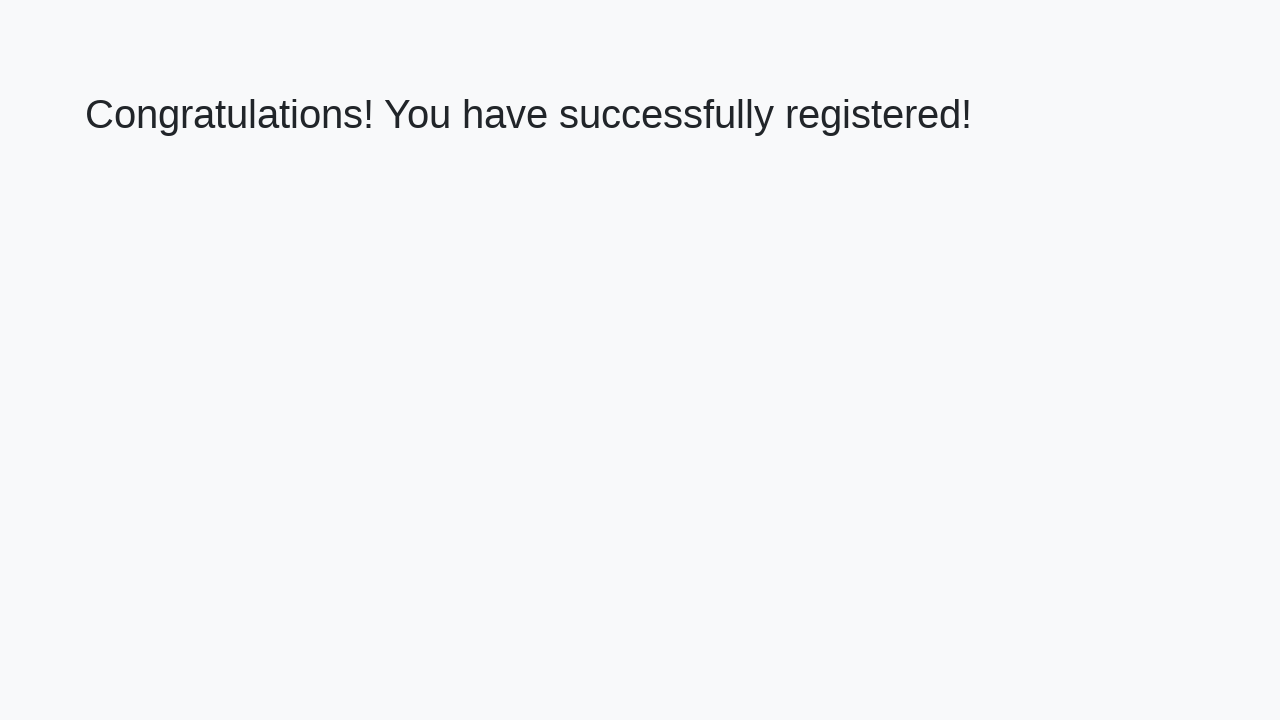

Verified success message text: 'Congratulations! You have successfully registered!'
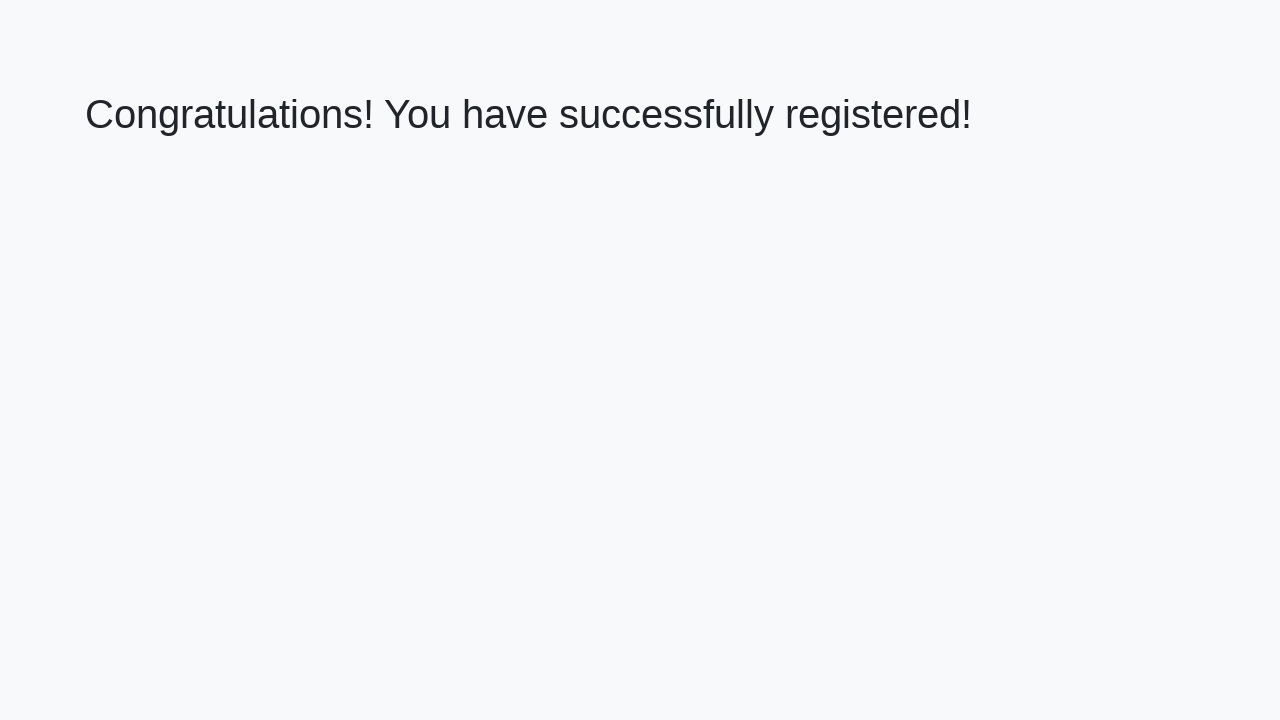

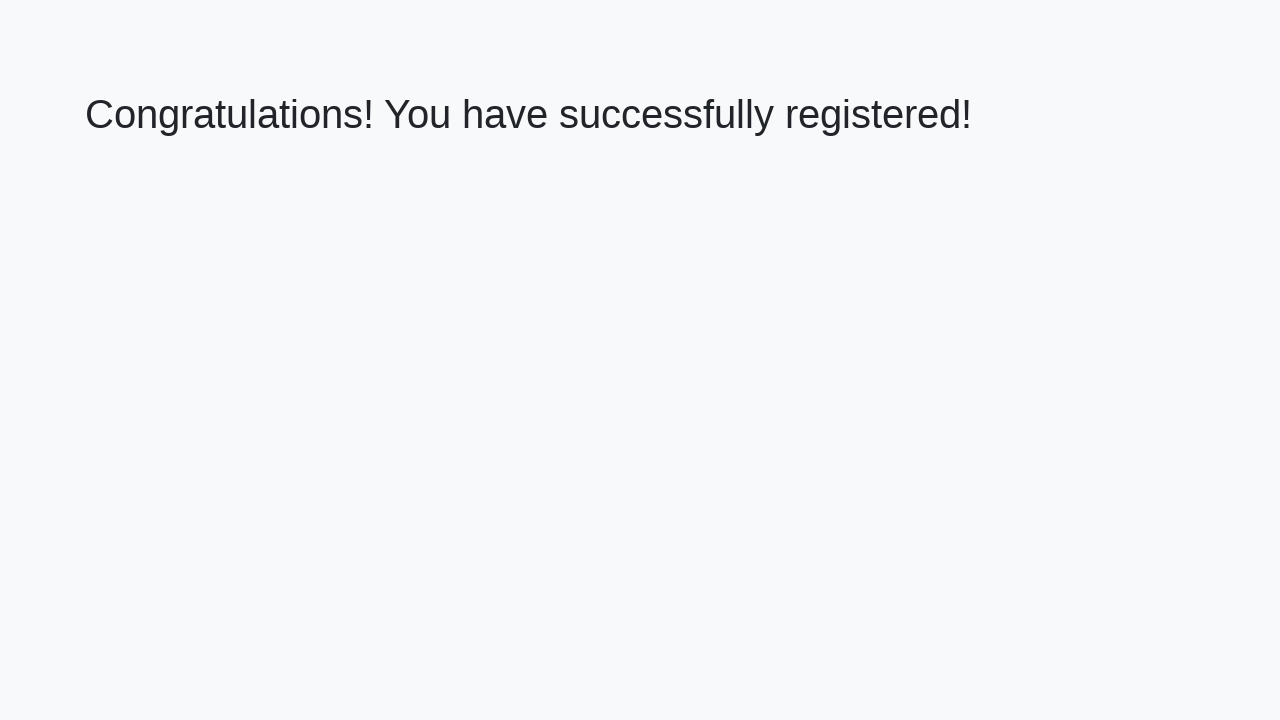